Tests hyperlink functionality on a practice page by counting all available links and clicking on the first link found on the page.

Starting URL: http://leafground.com/pages/Link.html

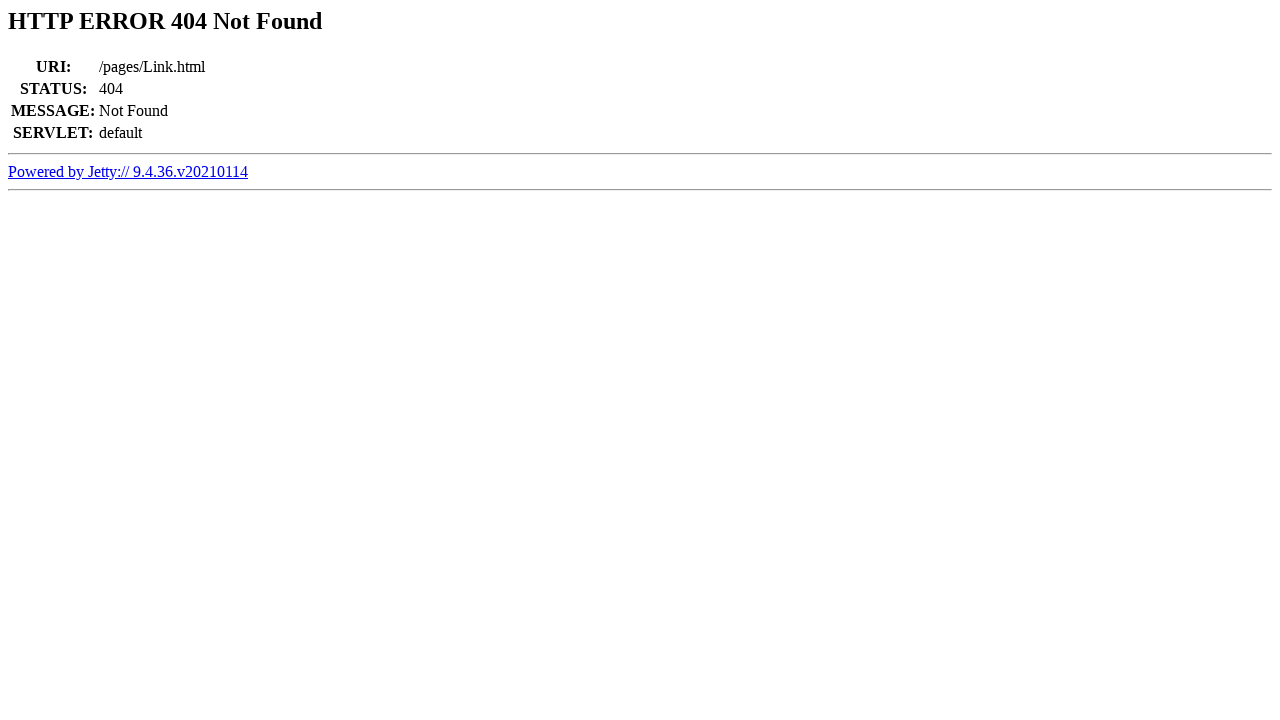

Waited for hyperlinks to load on the practice page
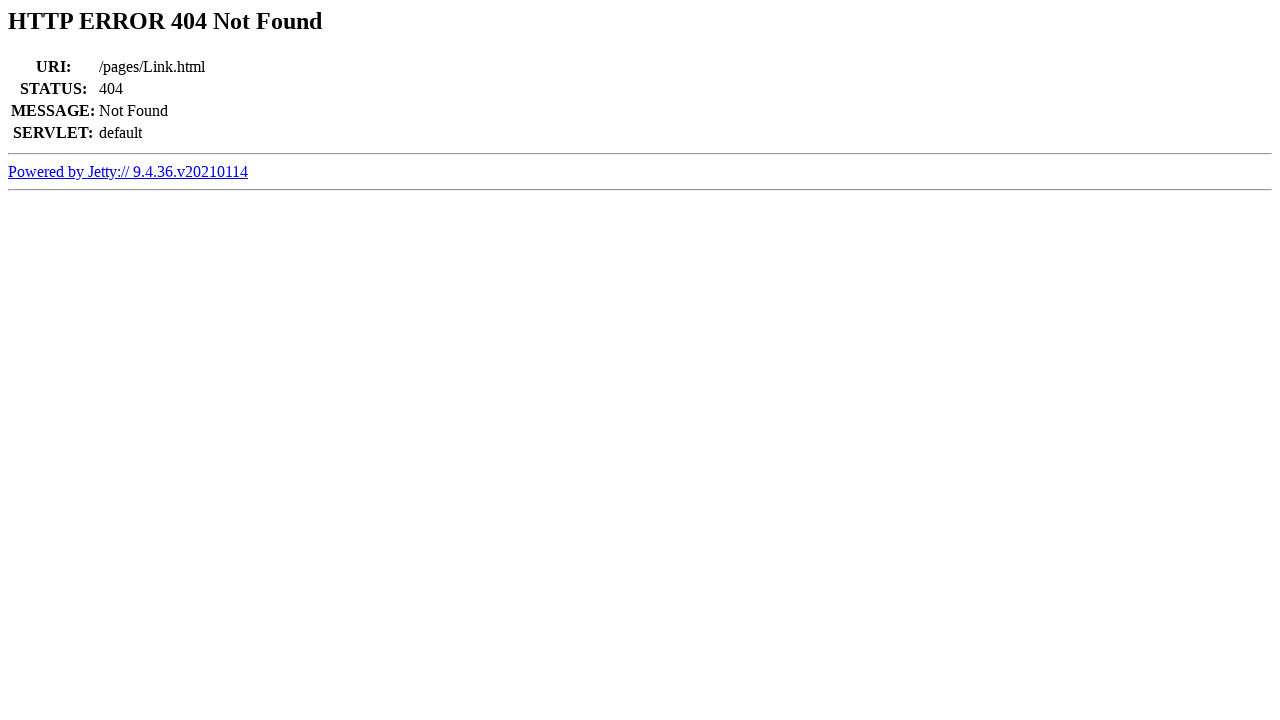

Located all hyperlinks on the page
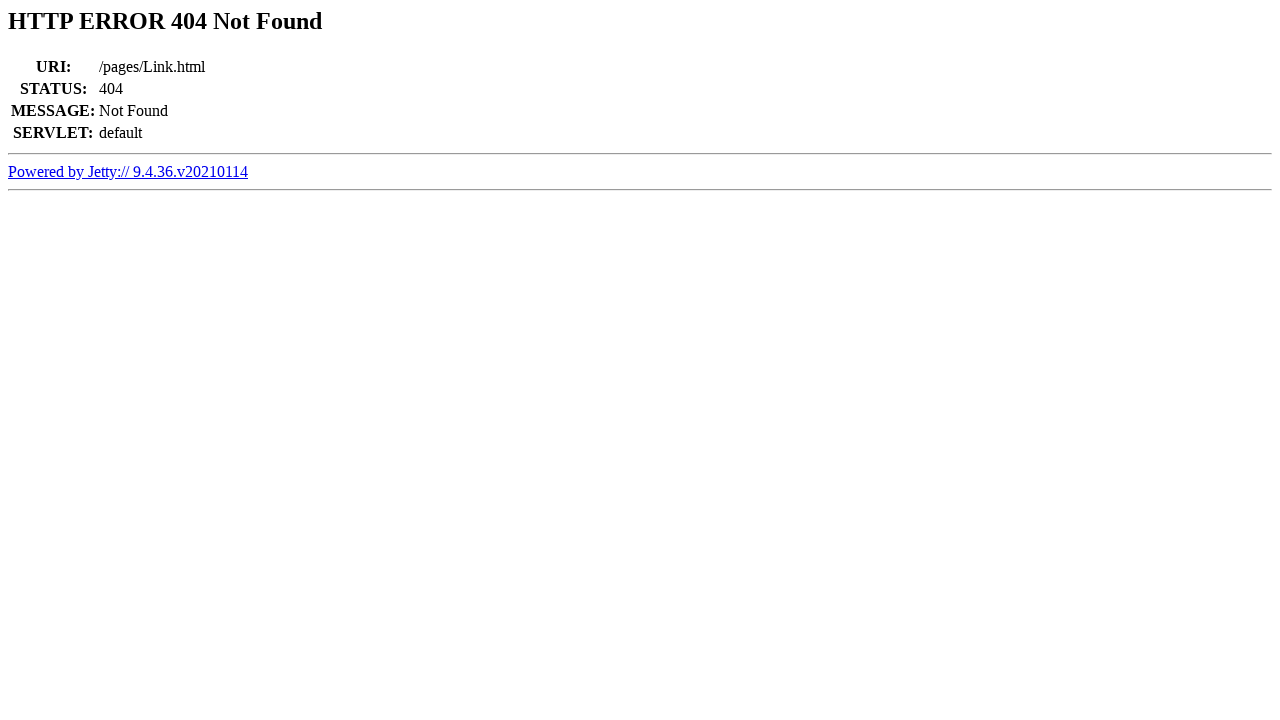

Counted 1 hyperlinks on the page
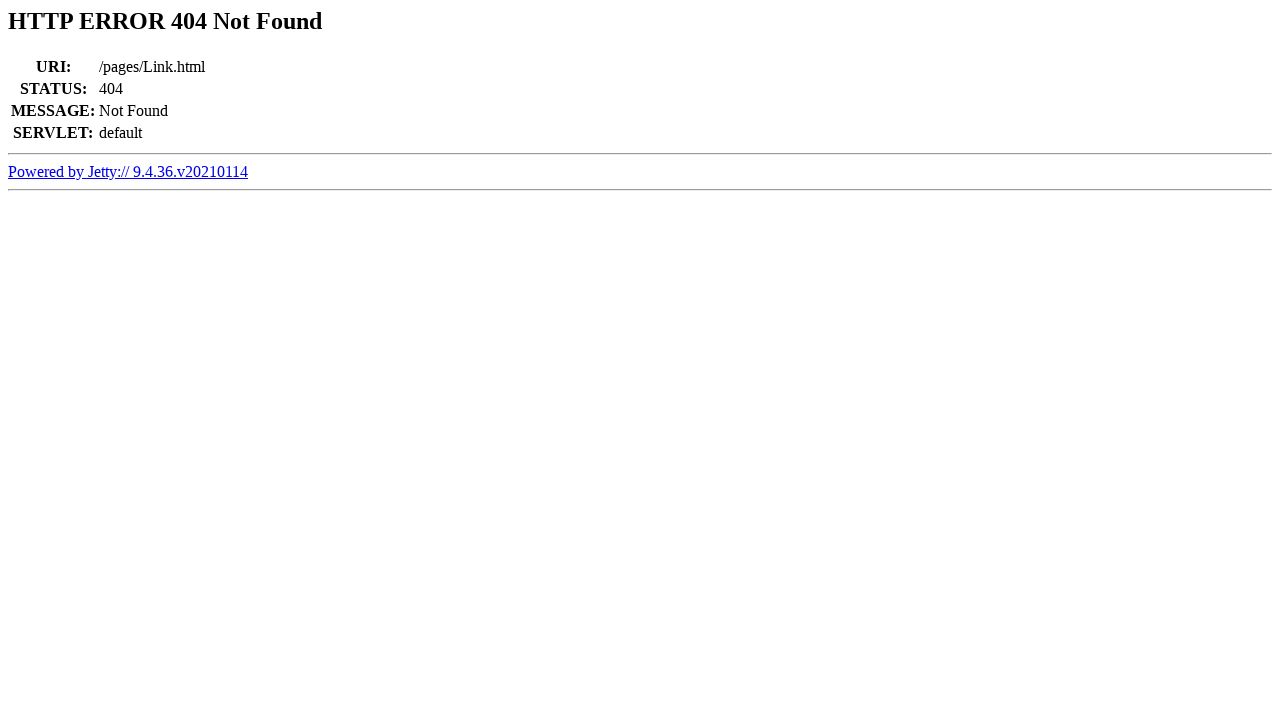

Clicked on the first hyperlink at (128, 171) on a >> nth=0
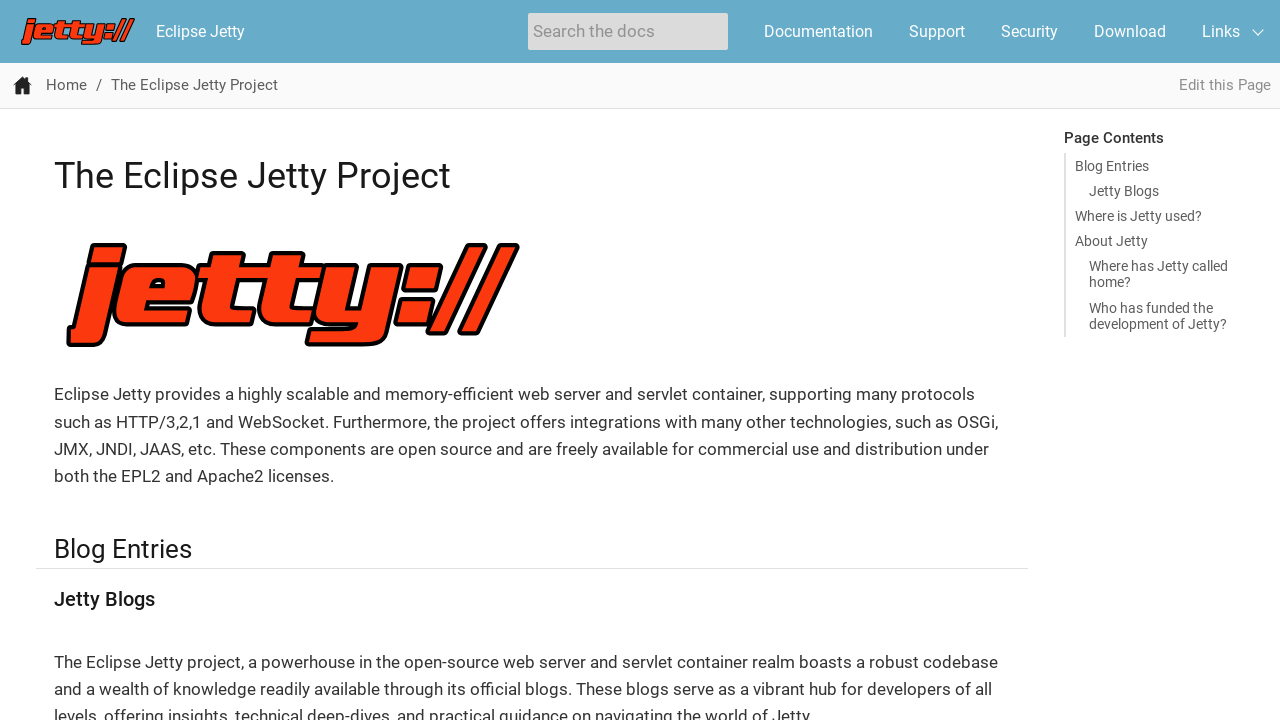

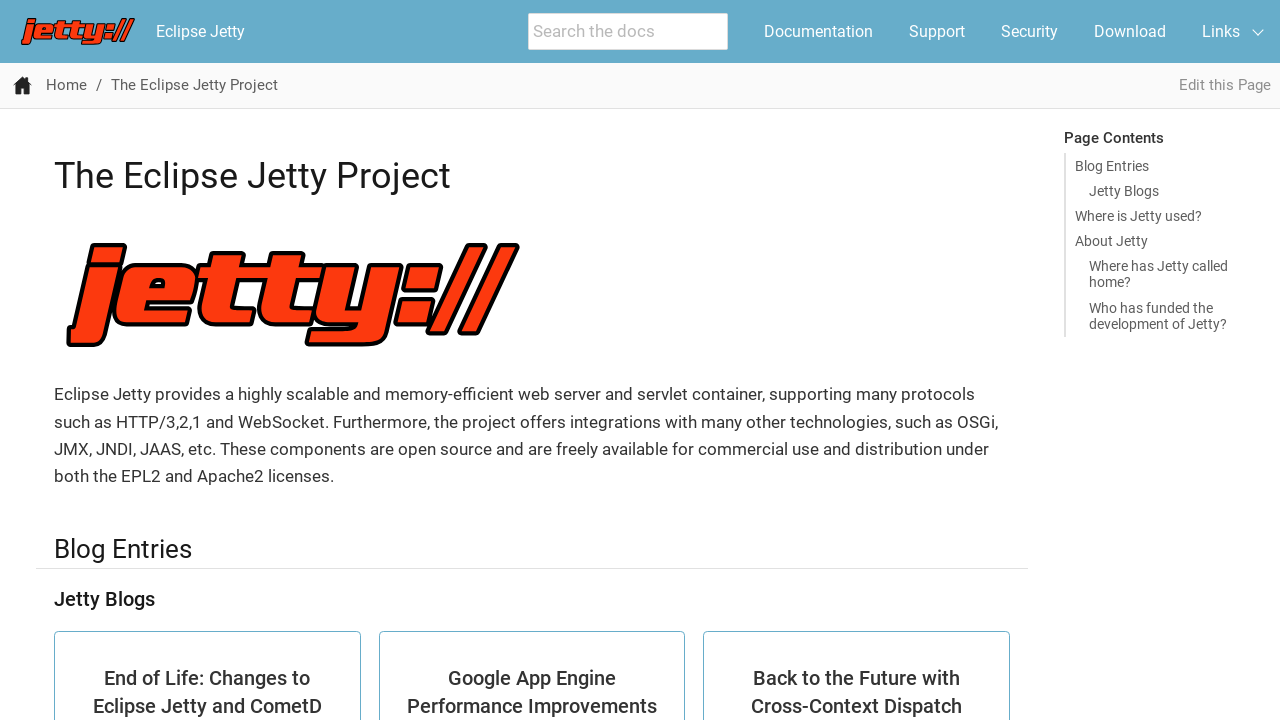